Tests radio button functionality by clicking Yes and Impressive radio buttons and validating the selected text

Starting URL: https://demoqa.com/radio-button

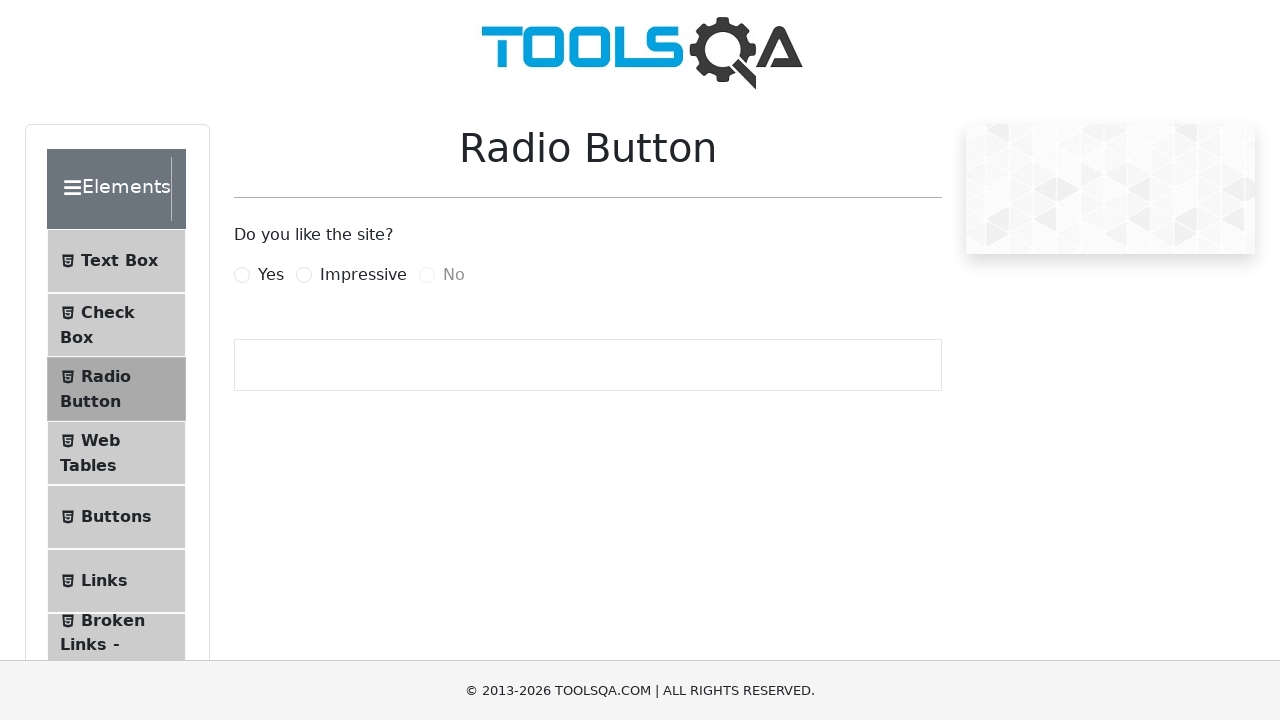

Clicked Yes radio button at (271, 275) on label[for='yesRadio']
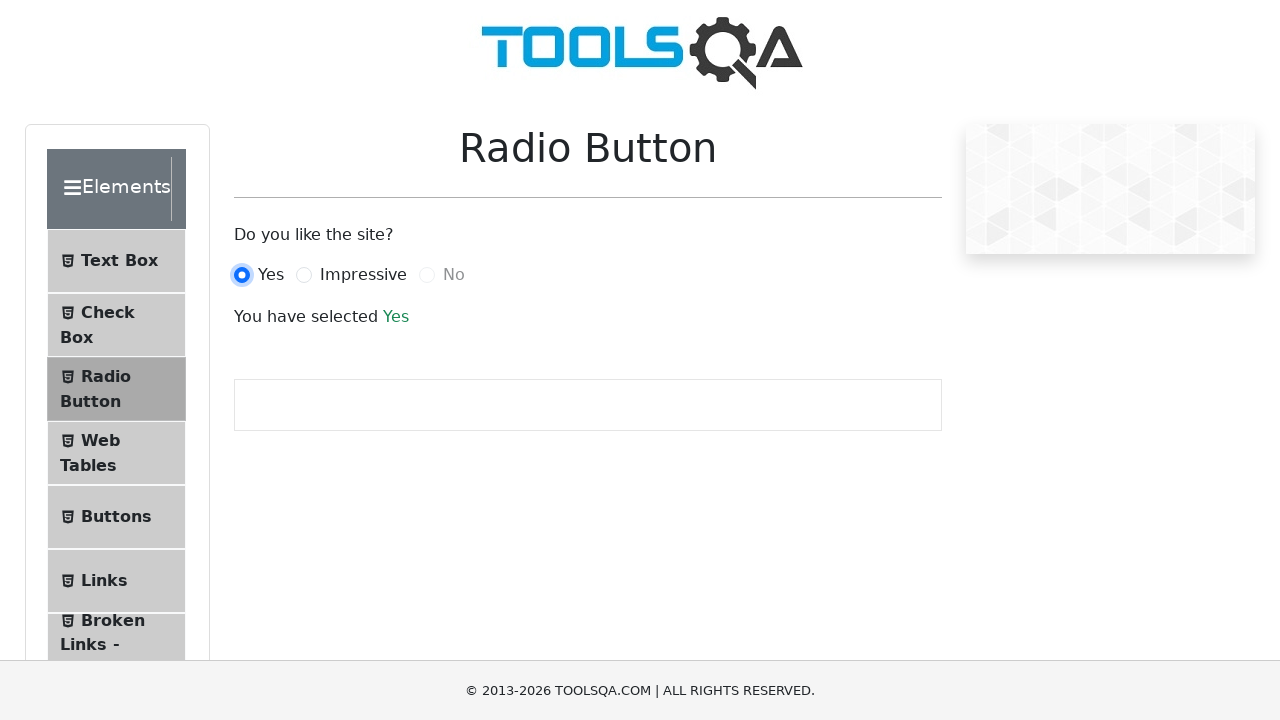

Selection text updated after clicking Yes
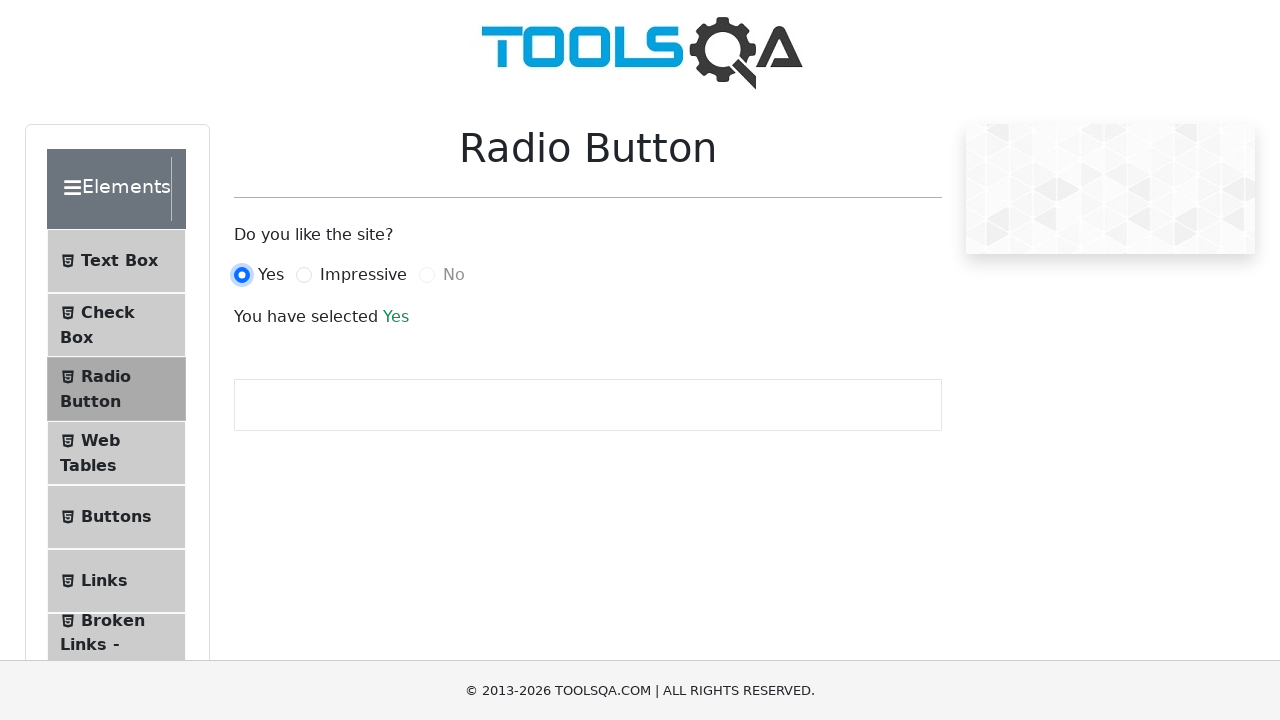

Clicked Impressive radio button at (363, 275) on label[for='impressiveRadio']
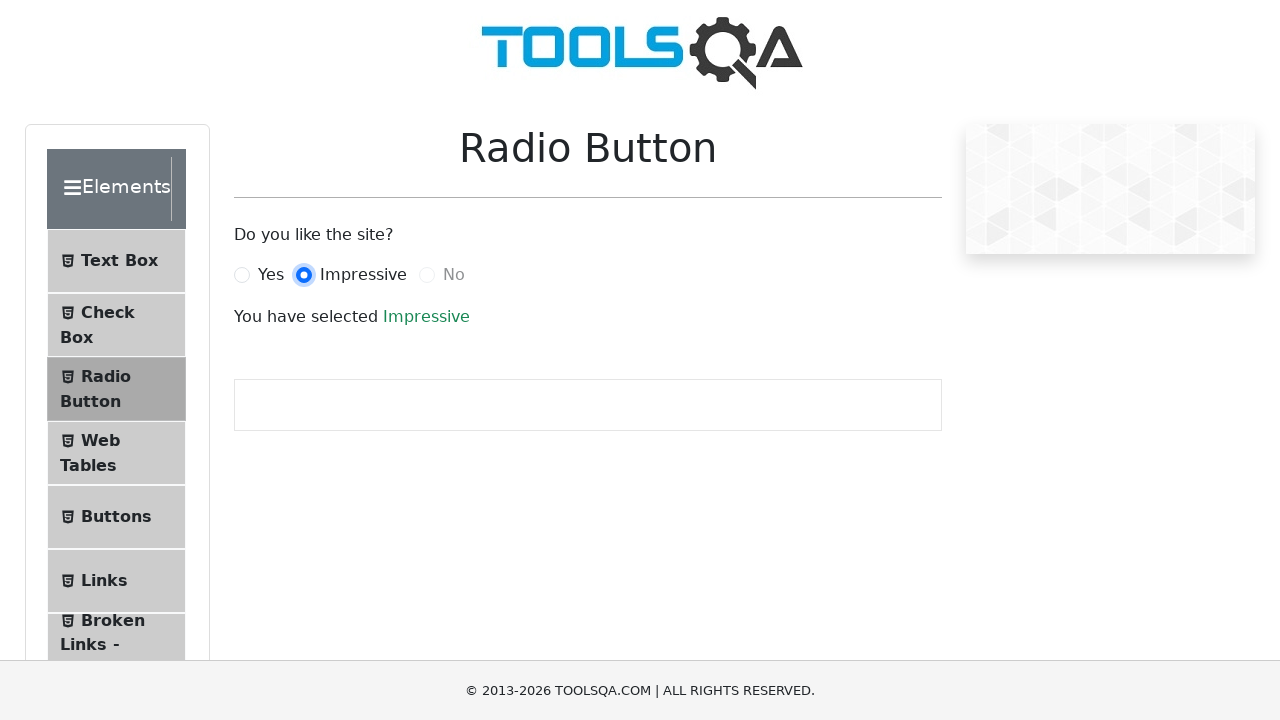

Selection text updated to show Impressive option selected
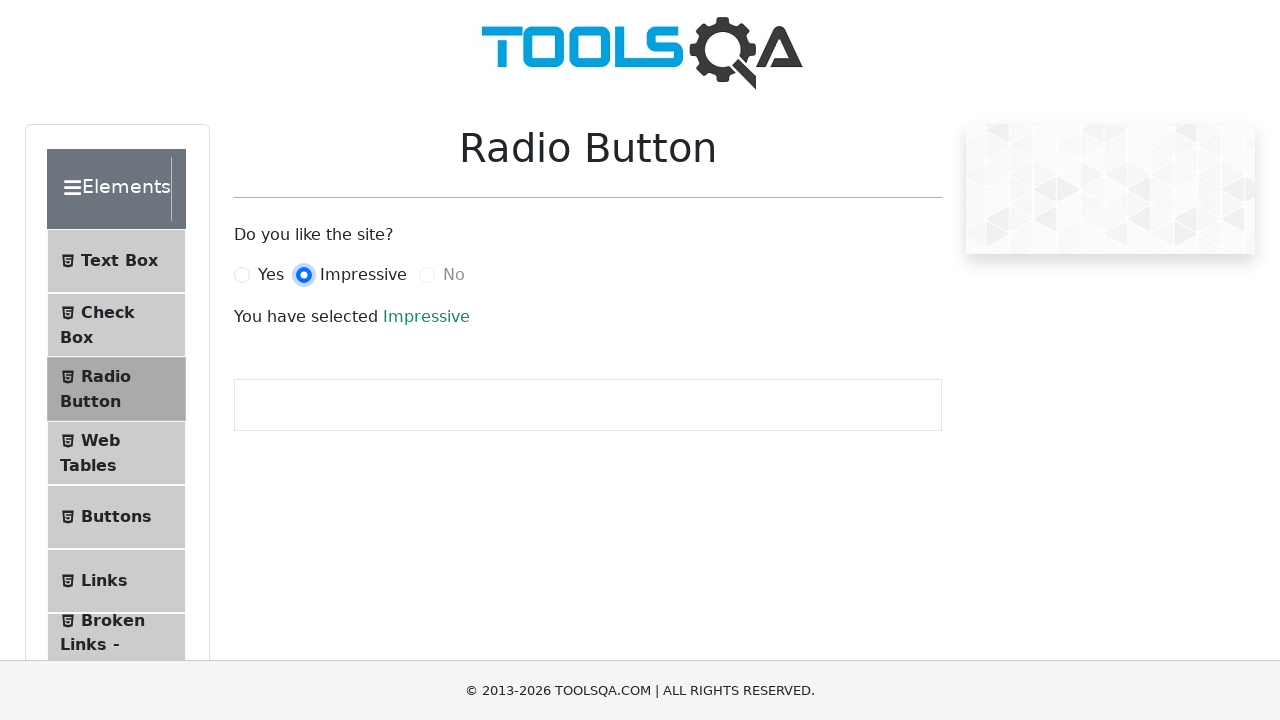

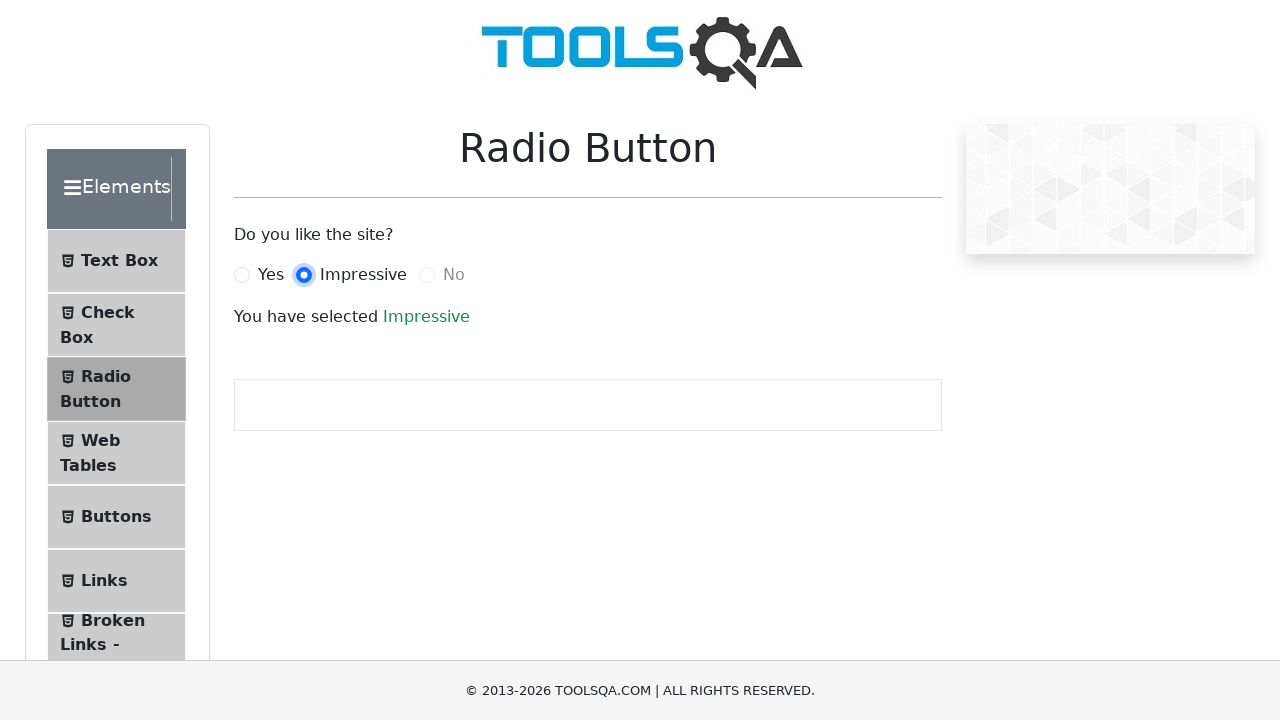